Tests JavaScript confirm dialog by clicking the second button, dismissing the confirm dialog, and verifying the result message does not contain "successfuly"

Starting URL: https://the-internet.herokuapp.com/javascript_alerts

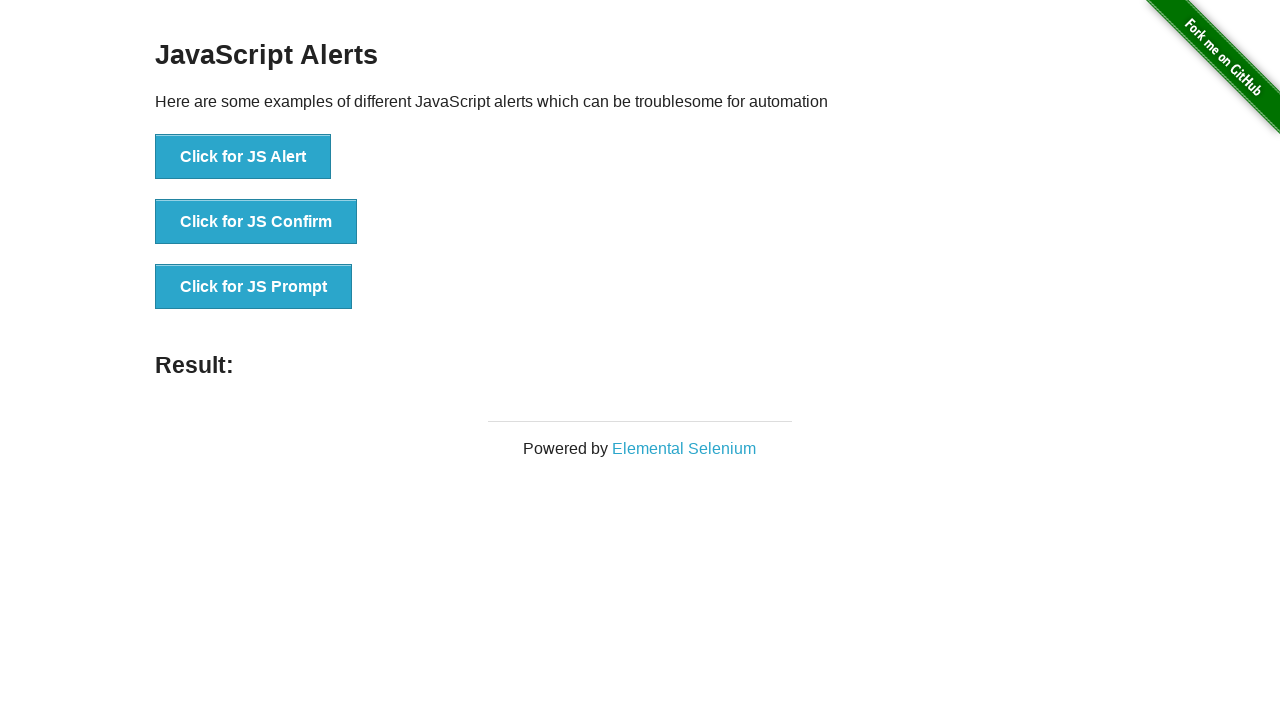

Set up dialog handler to dismiss confirm dialog
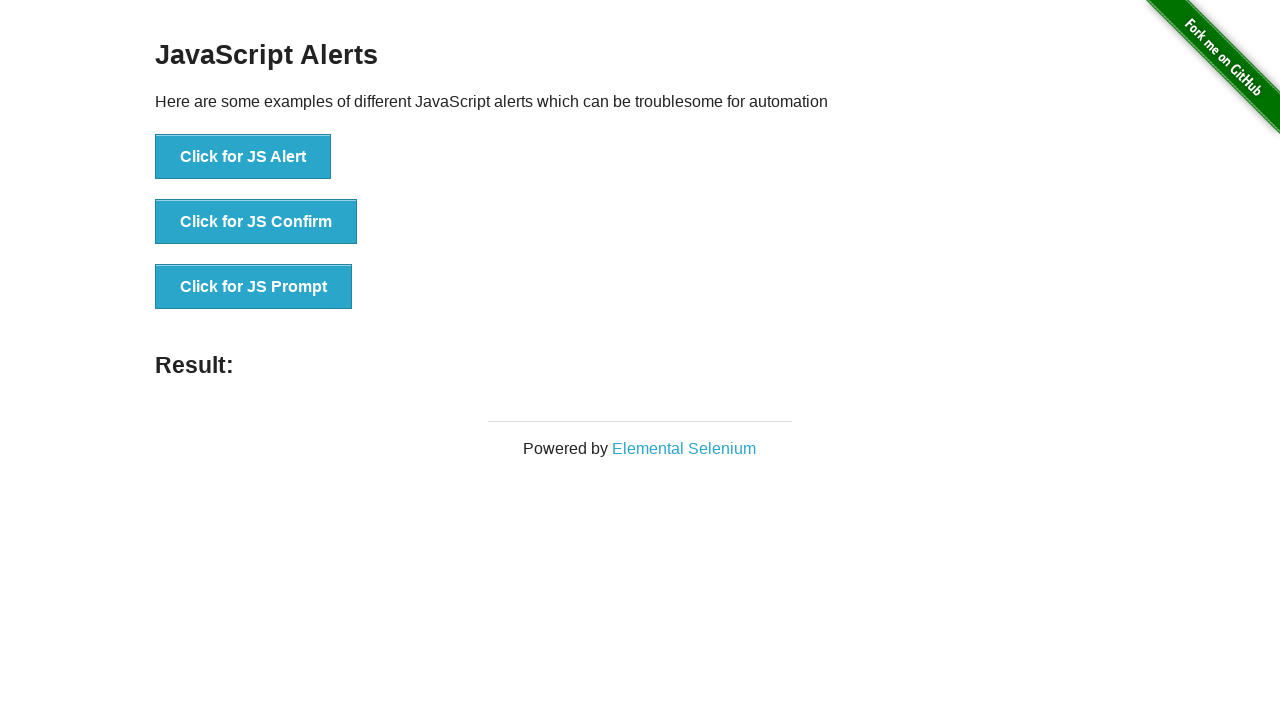

Clicked 'Click for JS Confirm' button to trigger confirm dialog at (256, 222) on xpath=//button[text()='Click for JS Confirm']
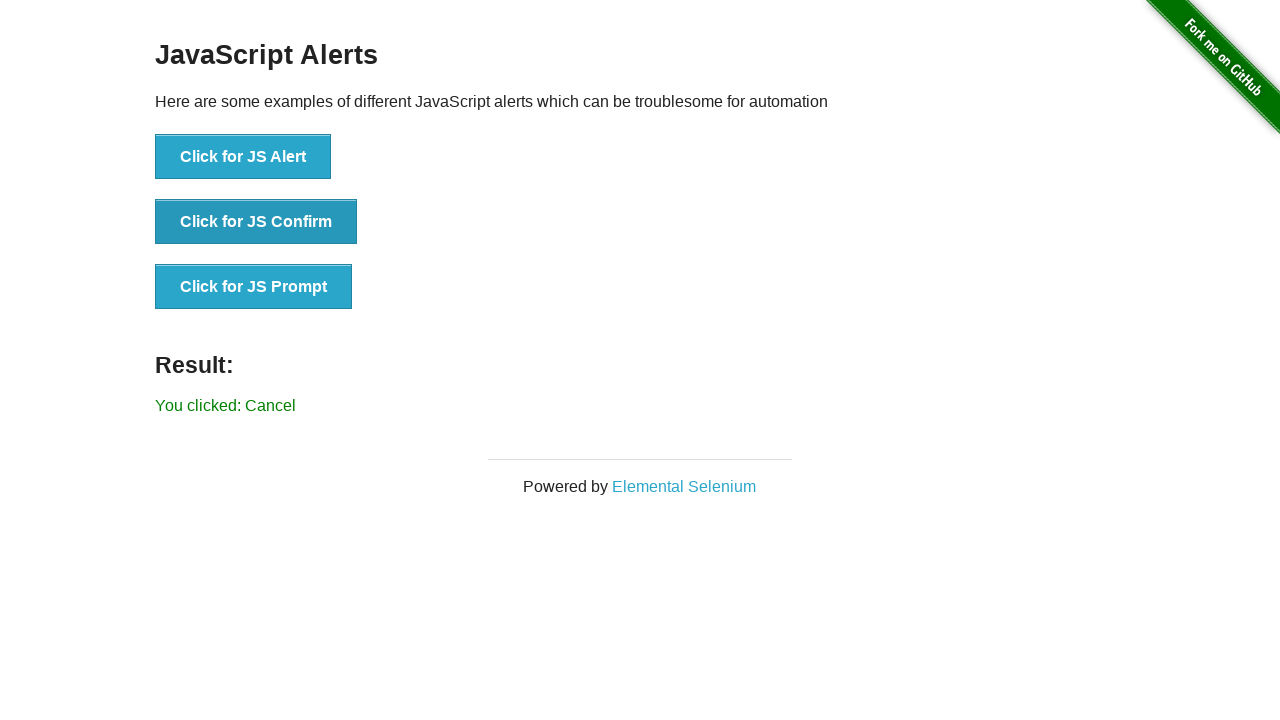

Result message element loaded
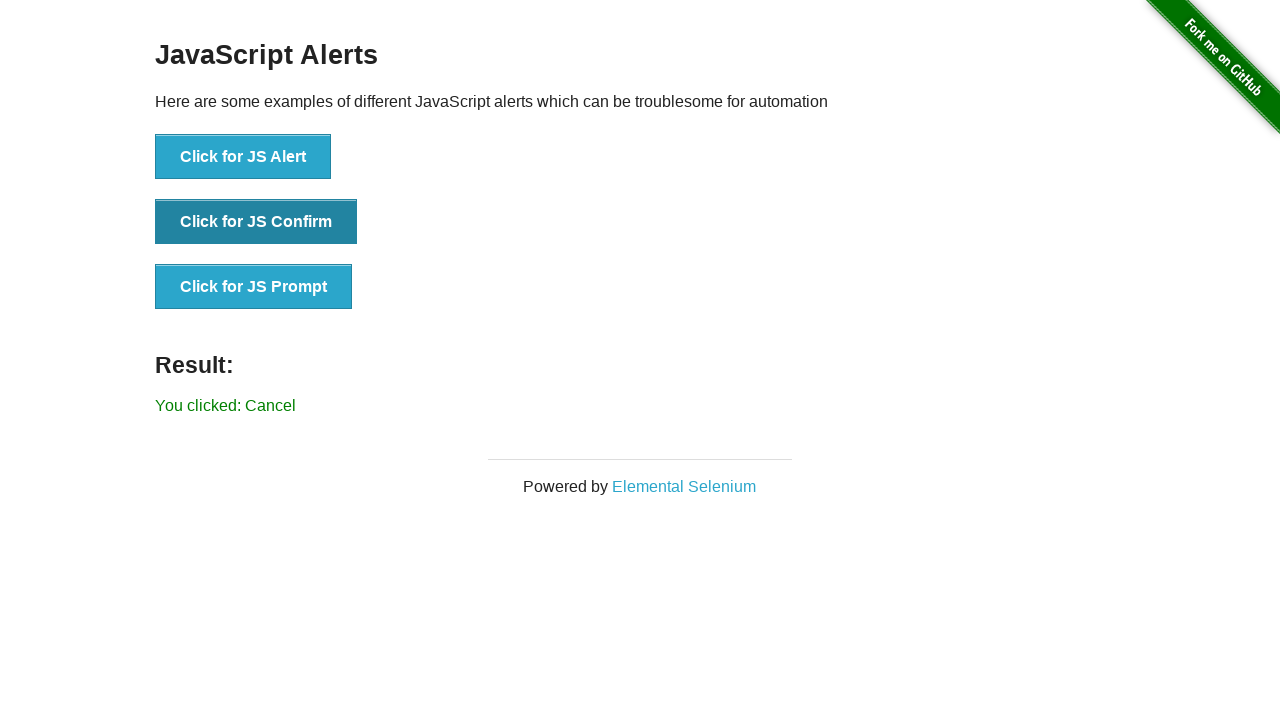

Retrieved result message text content
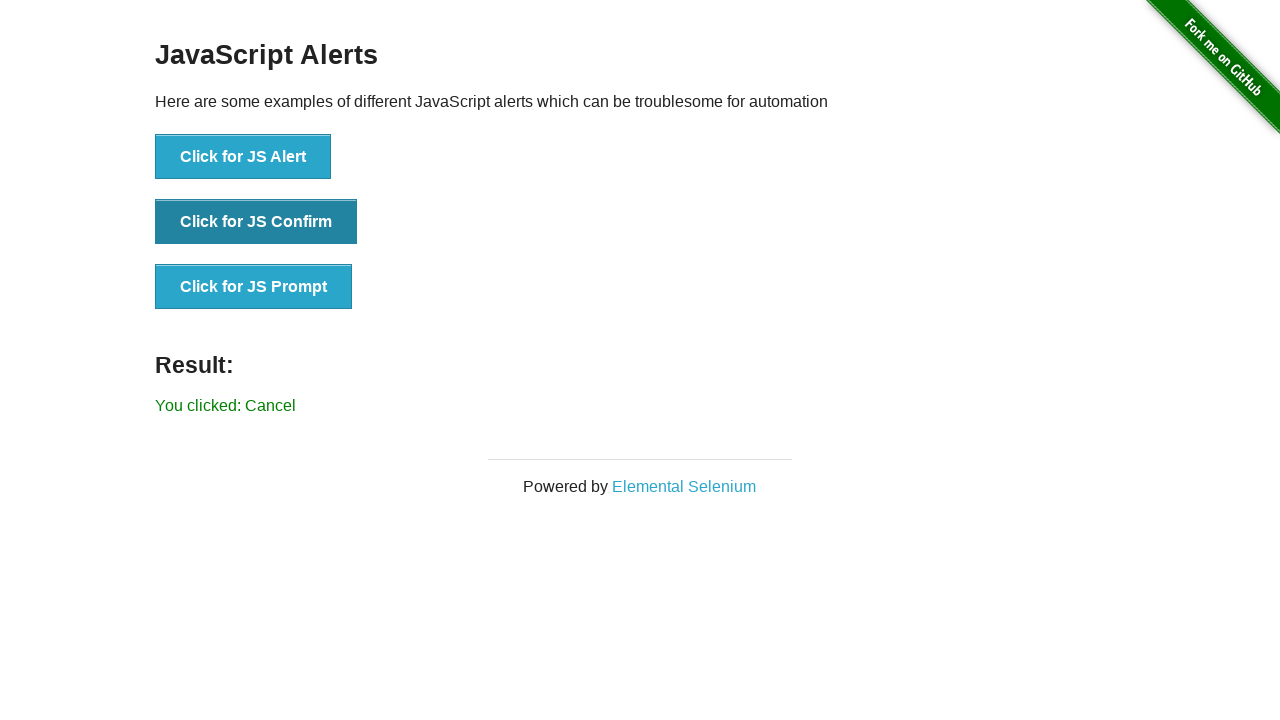

Verified result message does not contain 'successfuly' - confirm dialog was successfully dismissed
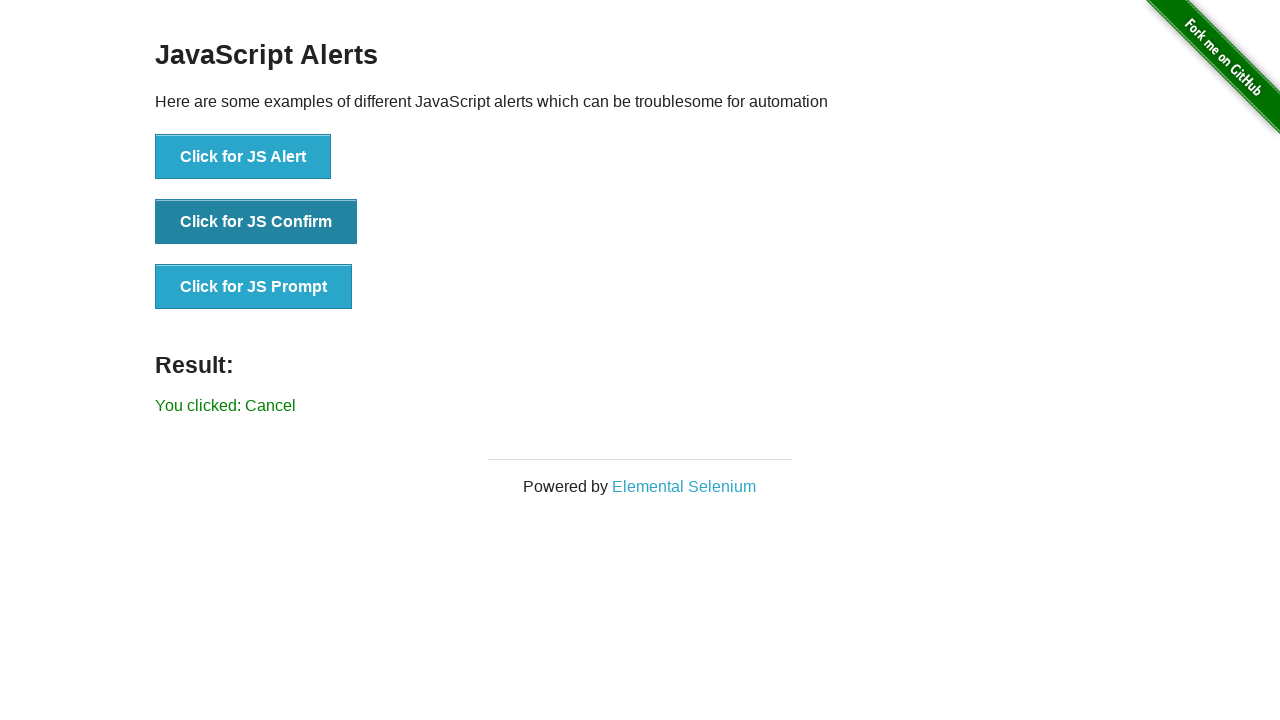

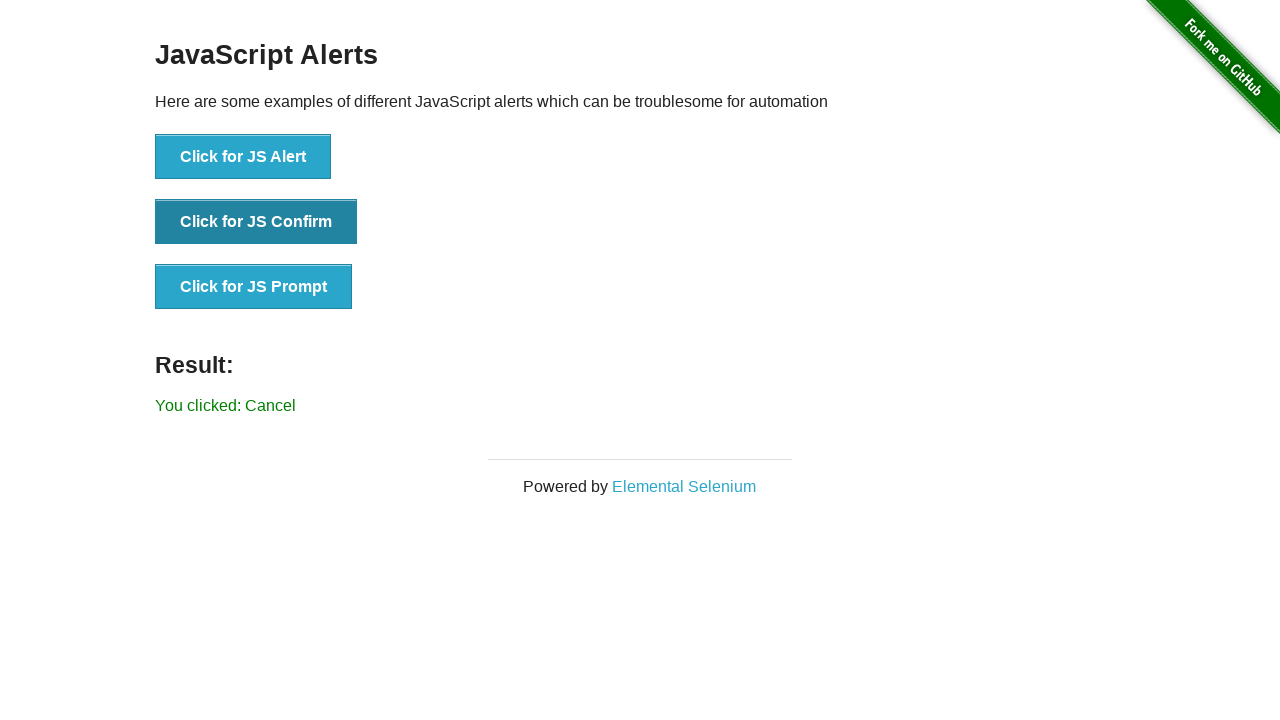